Tests file upload functionality by selecting a file via the file input, submitting the form, and verifying the upload success message is displayed.

Starting URL: https://the-internet.herokuapp.com/upload

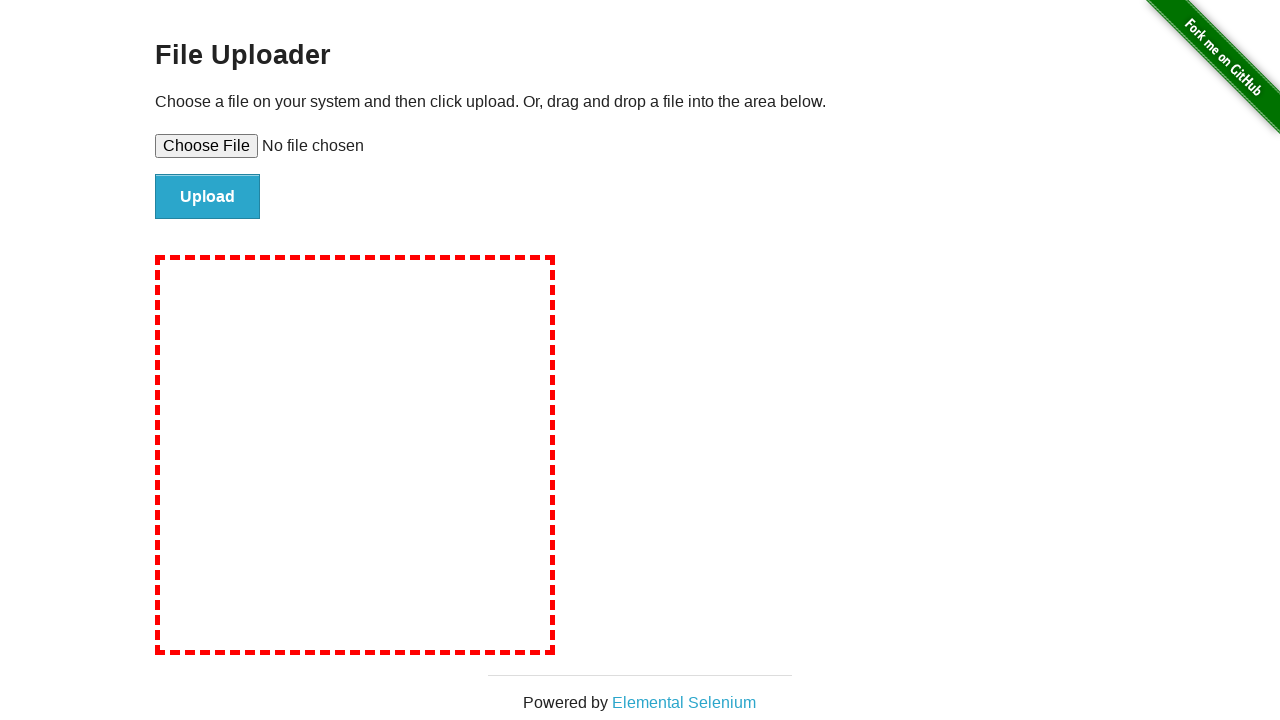

Verified page title contains 'The Internet'
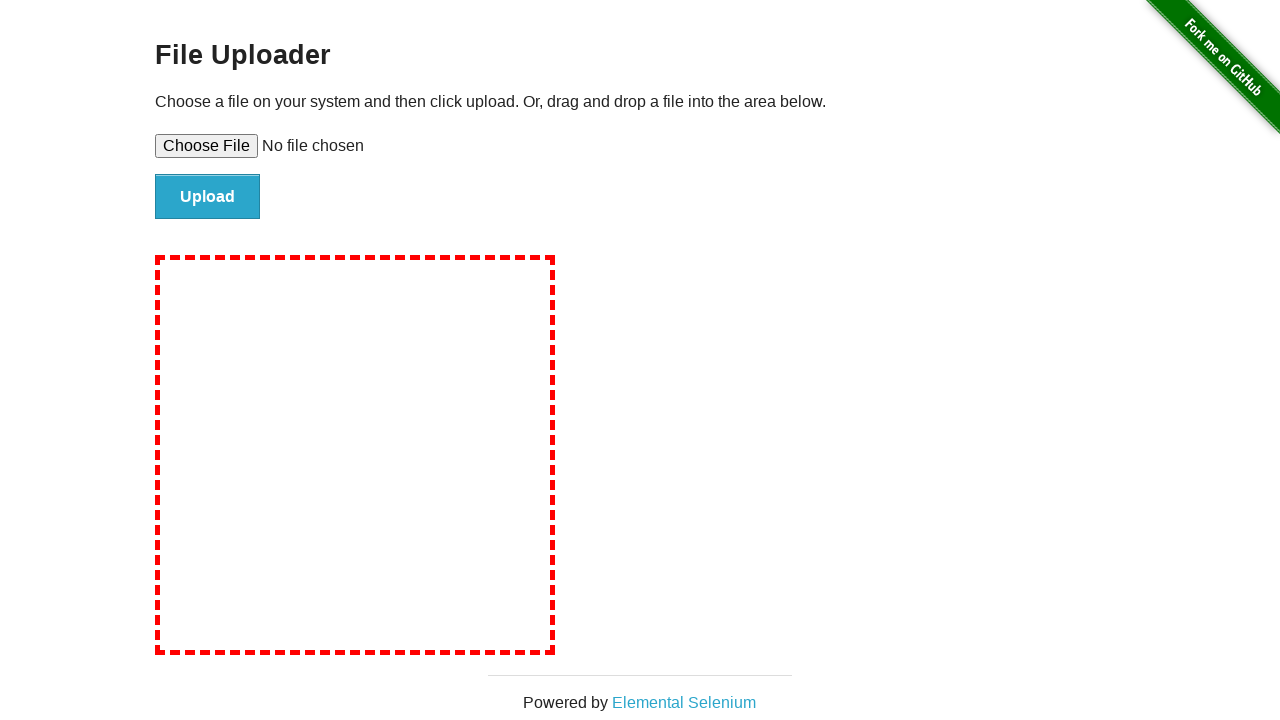

Created temporary test file for upload
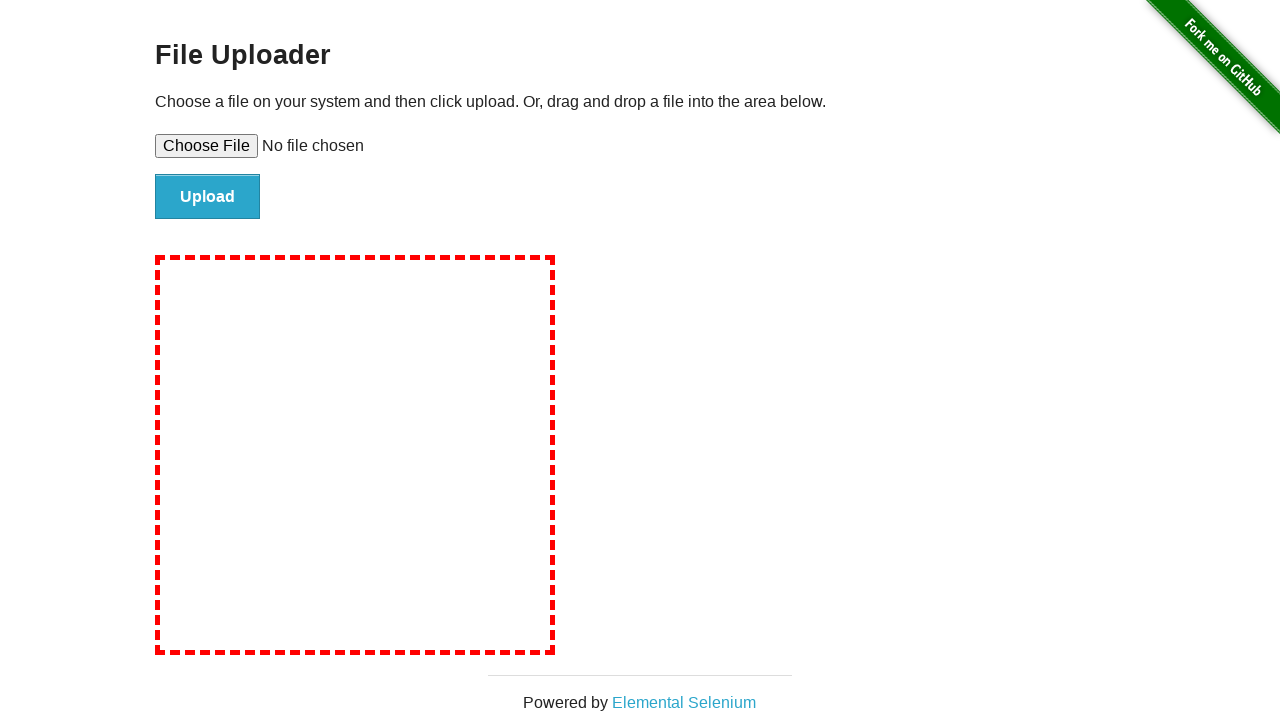

Selected test file via file input
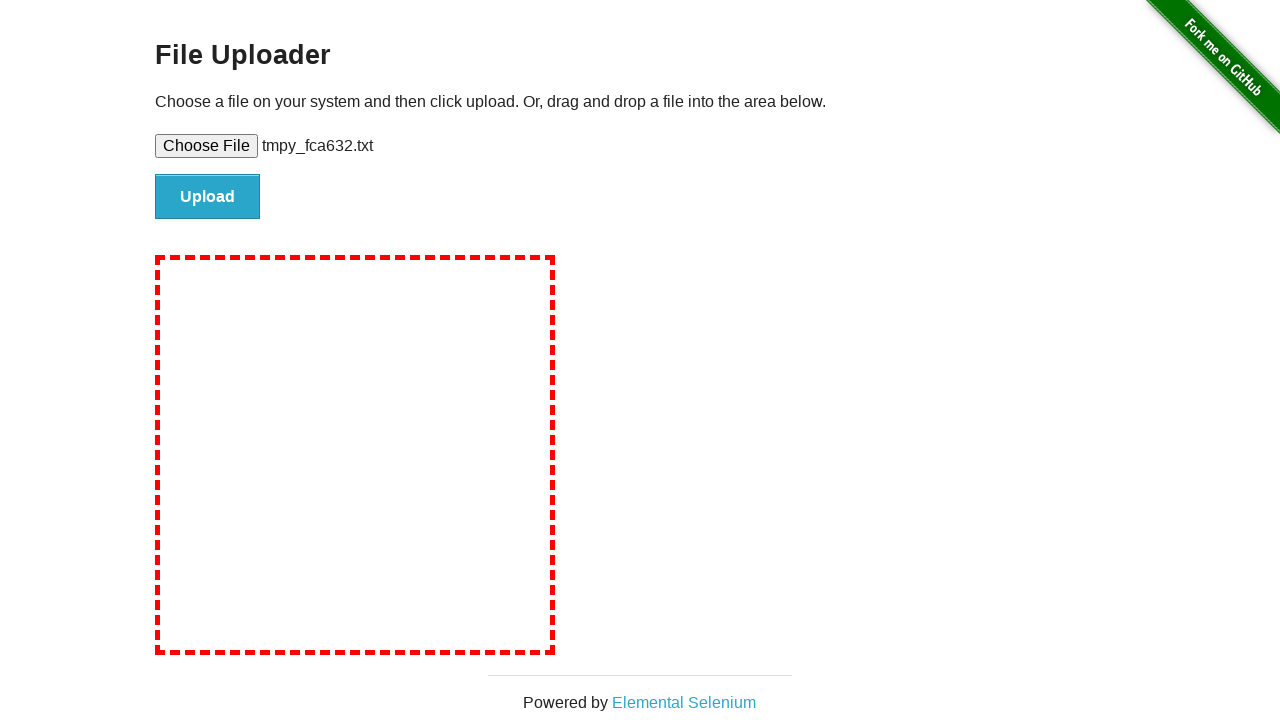

Clicked file submit button at (208, 197) on #file-submit
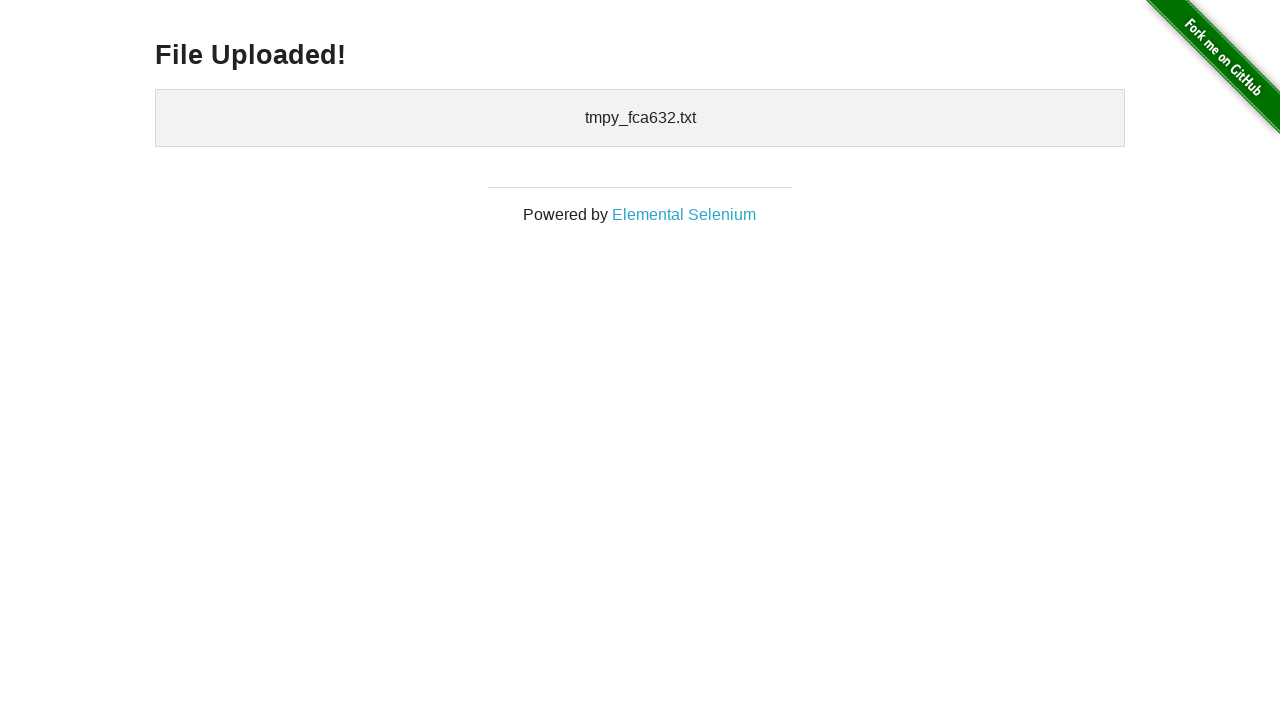

Success message heading appeared
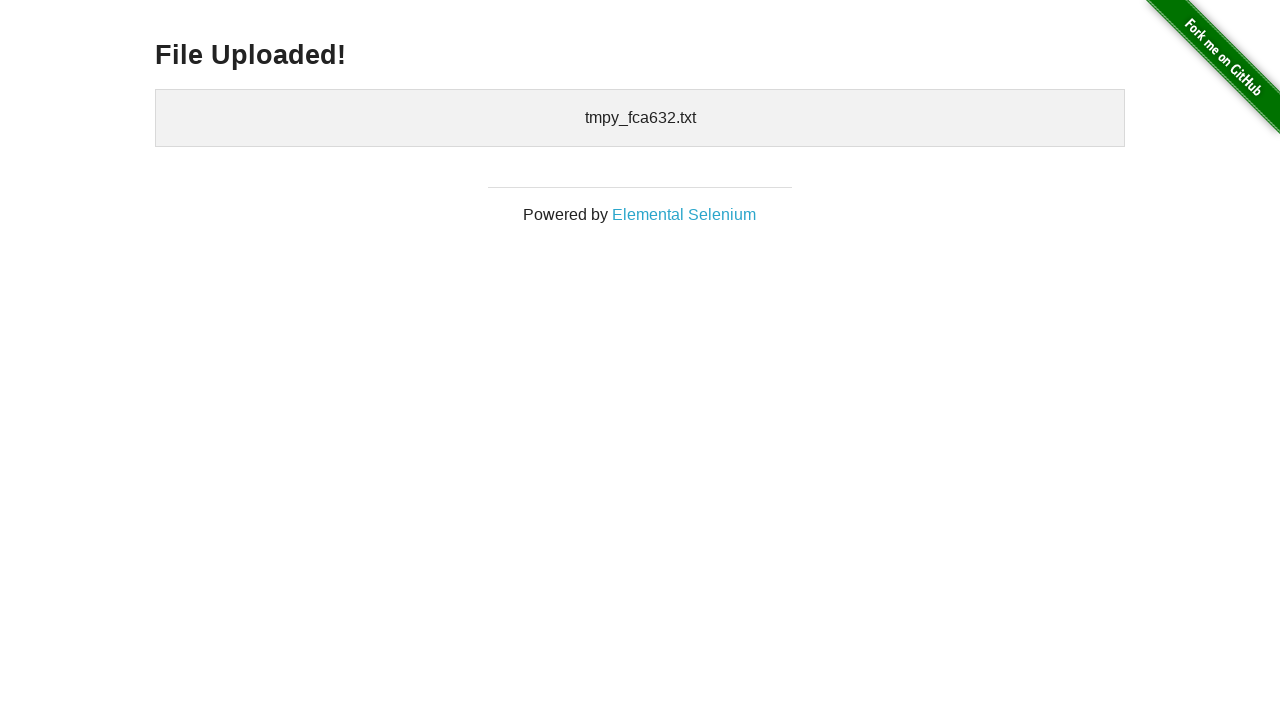

Retrieved success message text content
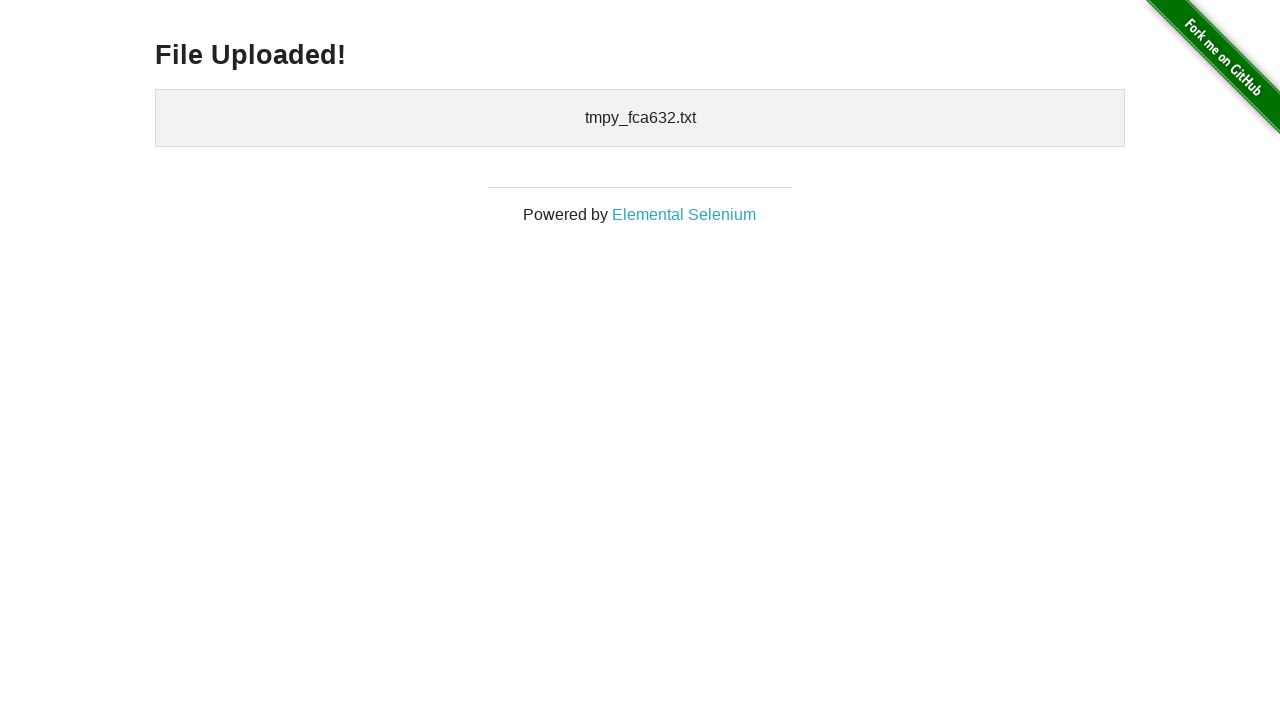

Verified 'File Uploaded!' message is present
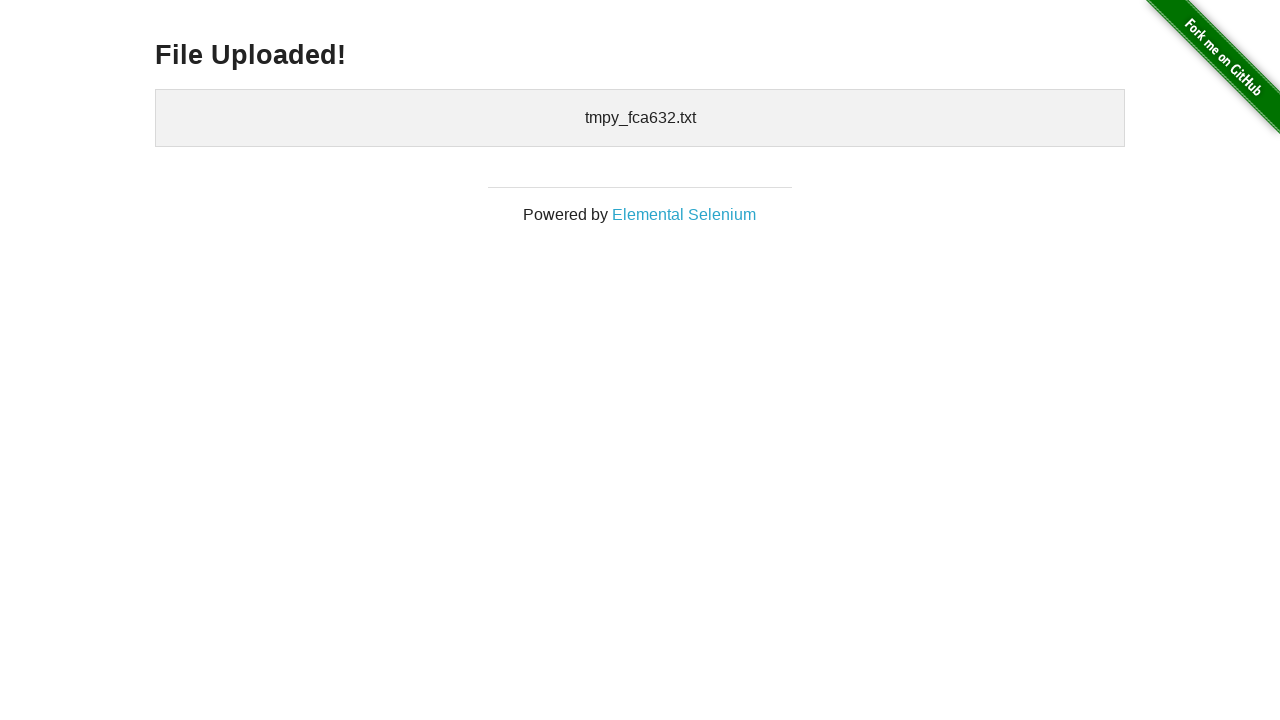

Cleaned up temporary test file
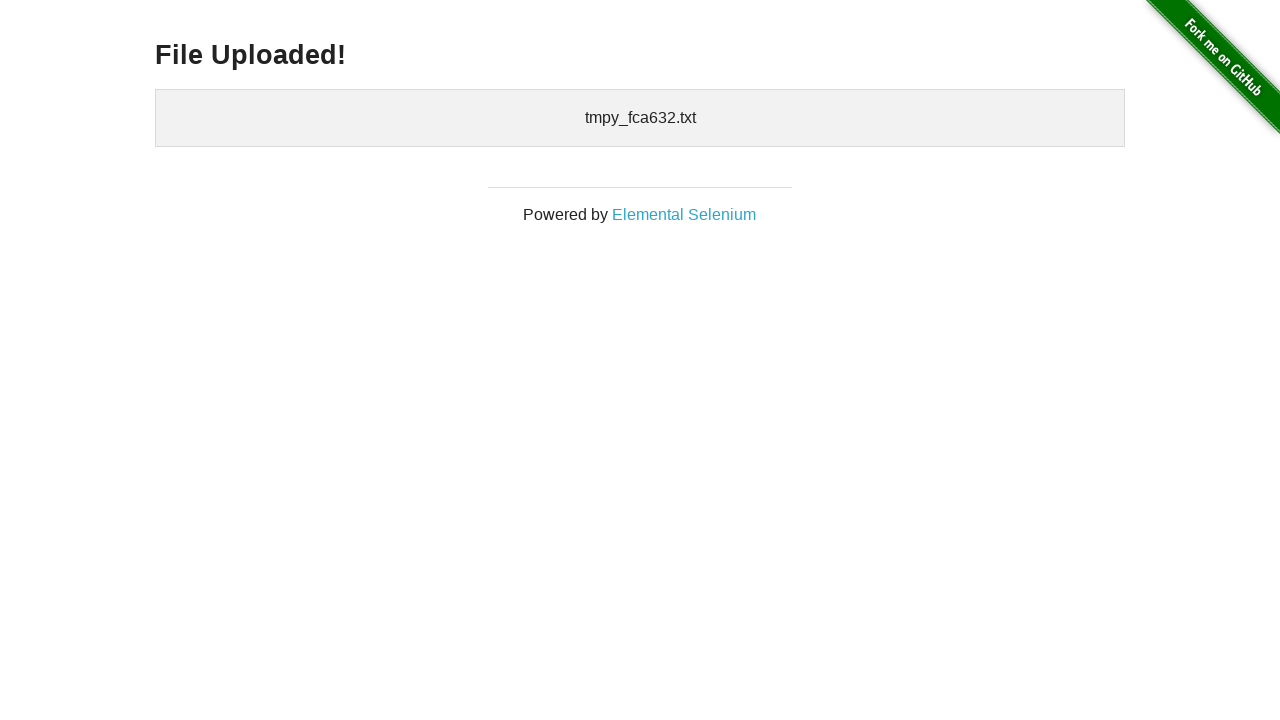

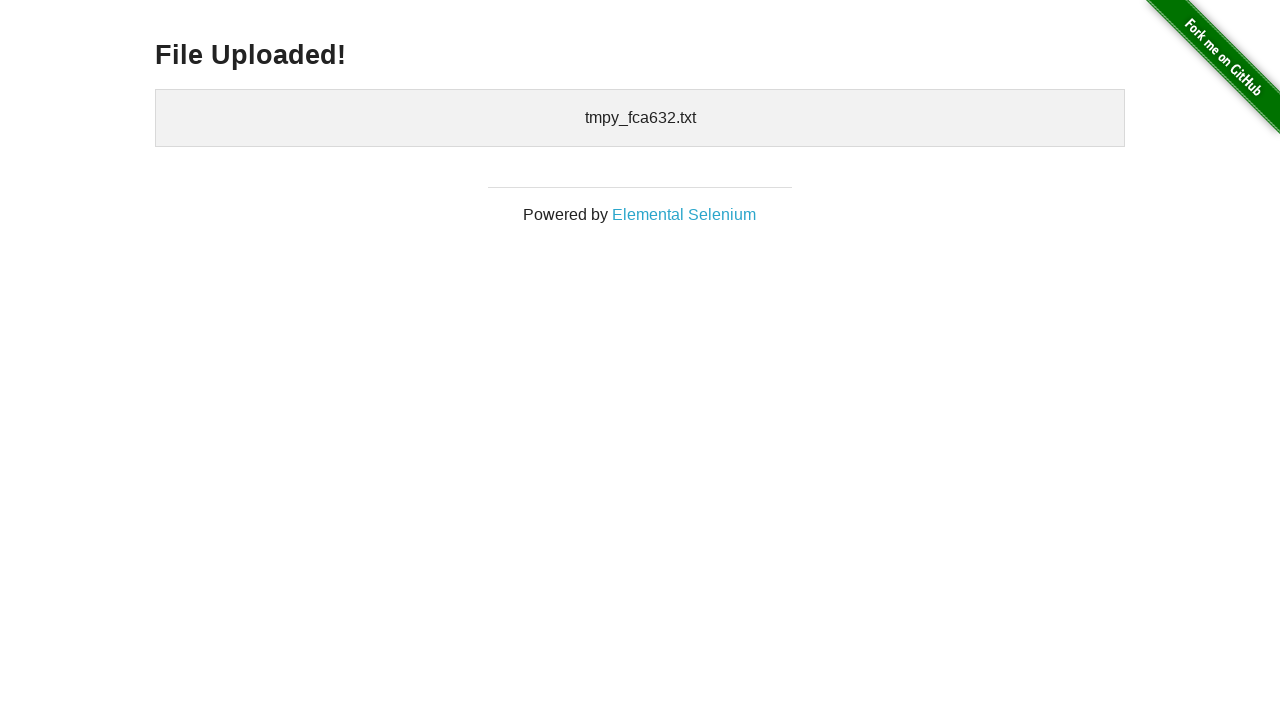